Tests JavaScript alert handling by clicking a button that triggers an alert and then accepting/dismissing the alert dialog

Starting URL: https://www.rahulshettyacademy.com/AutomationPractice/

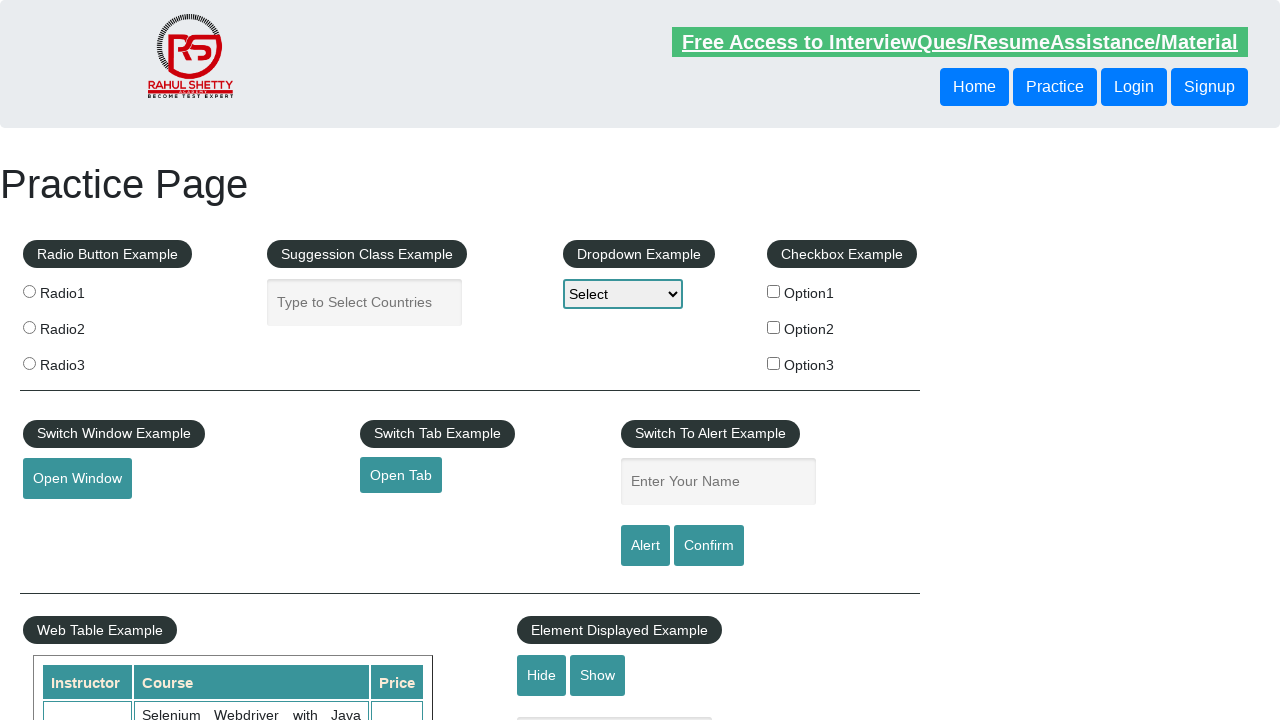

Clicked alert button to trigger JavaScript alert at (645, 546) on #alertbtn
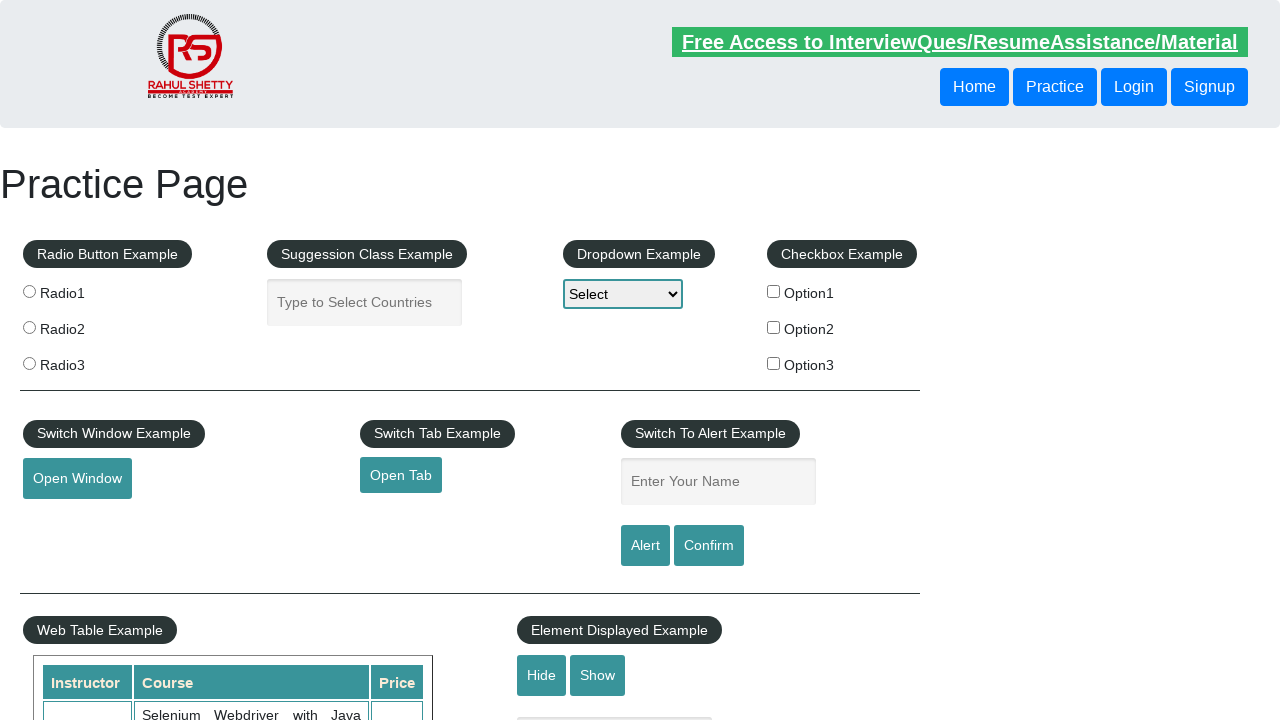

Set up dialog handler to accept alerts
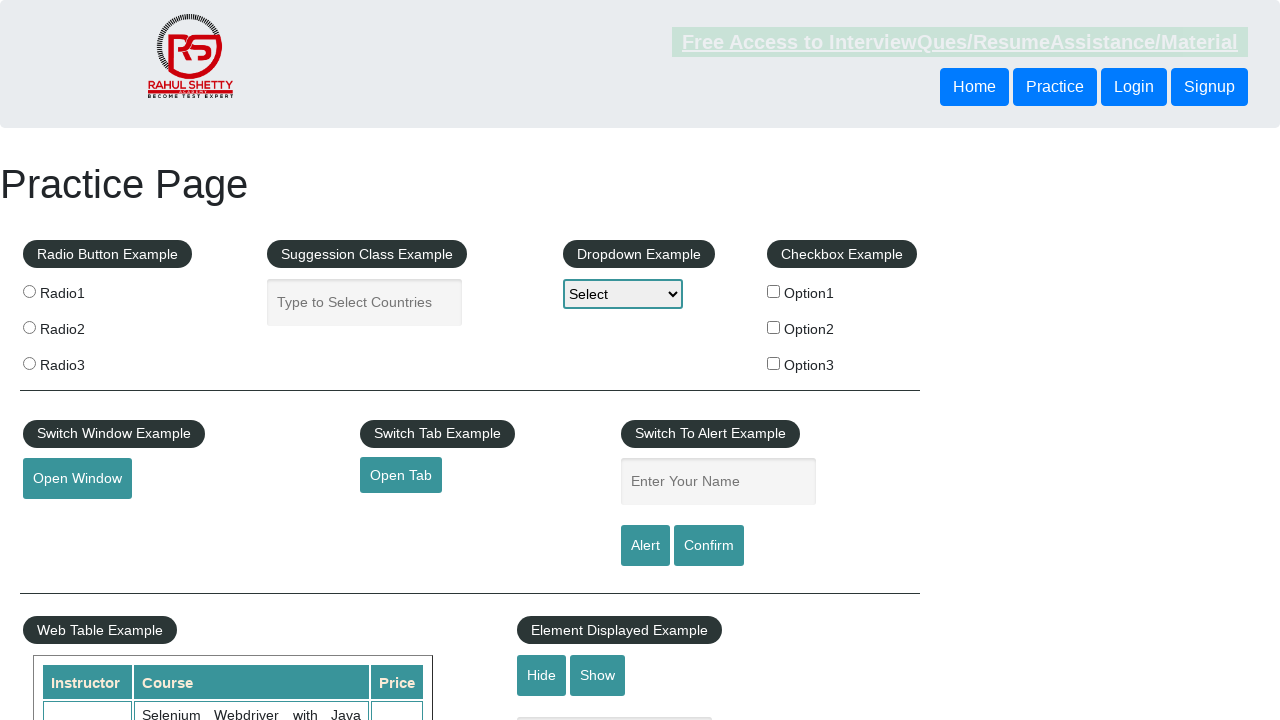

Set up one-time dialog handler to accept the alert
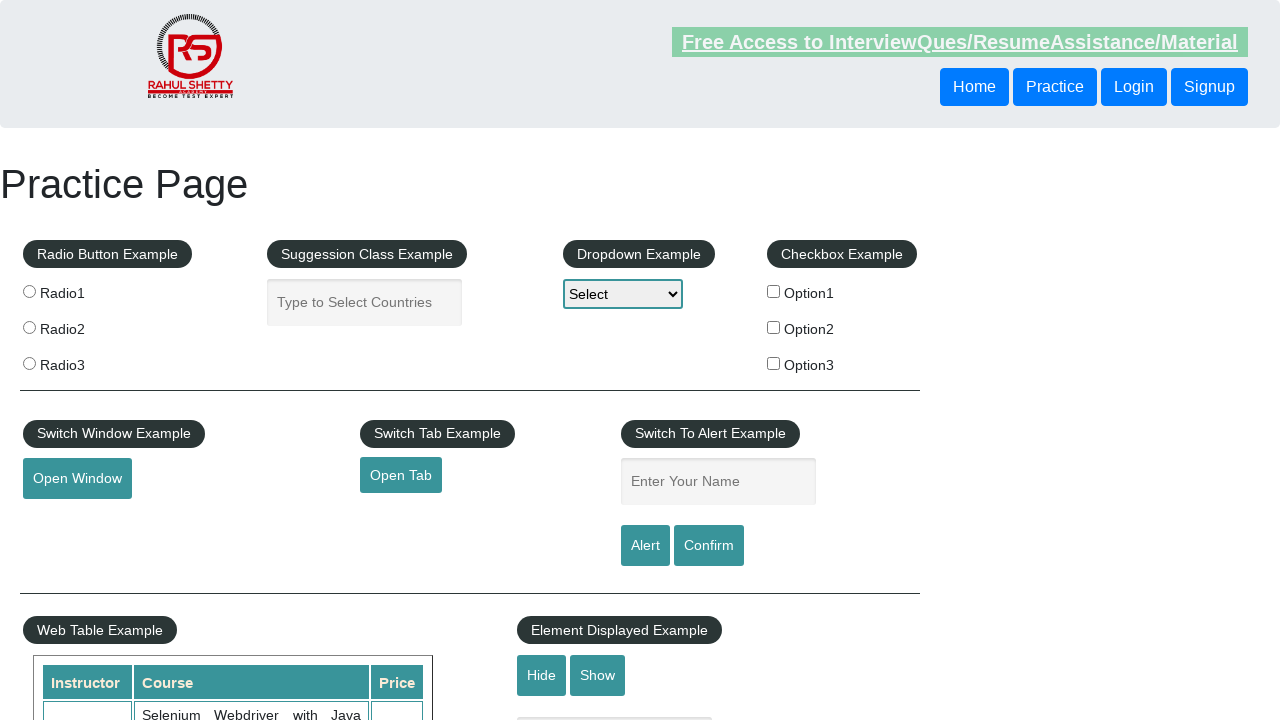

Clicked alert button to trigger the dialog at (645, 546) on #alertbtn
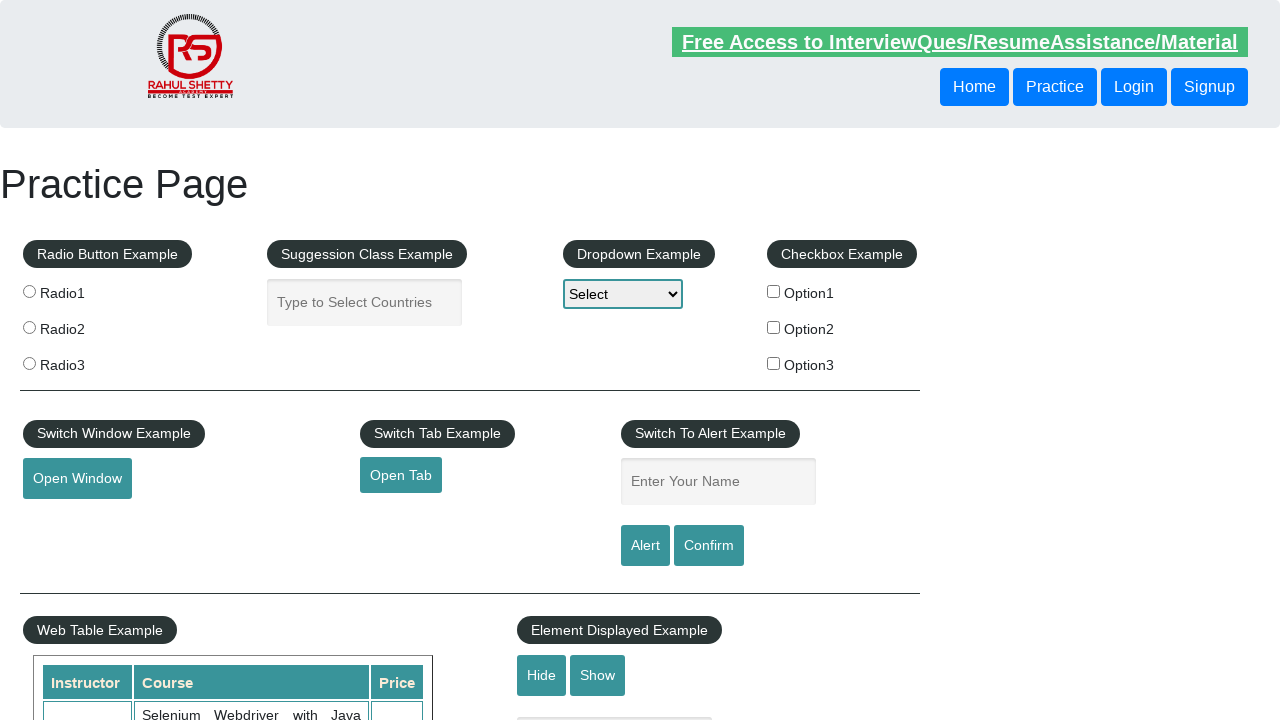

Waited for dialog to be processed
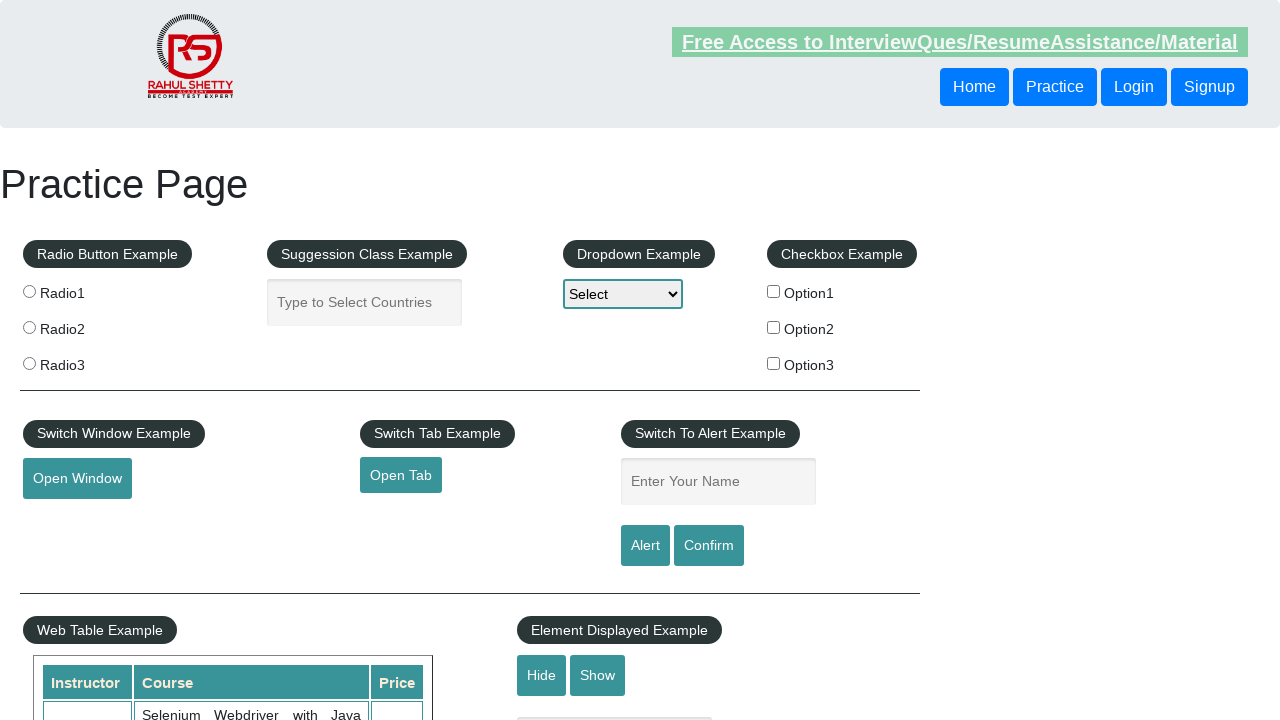

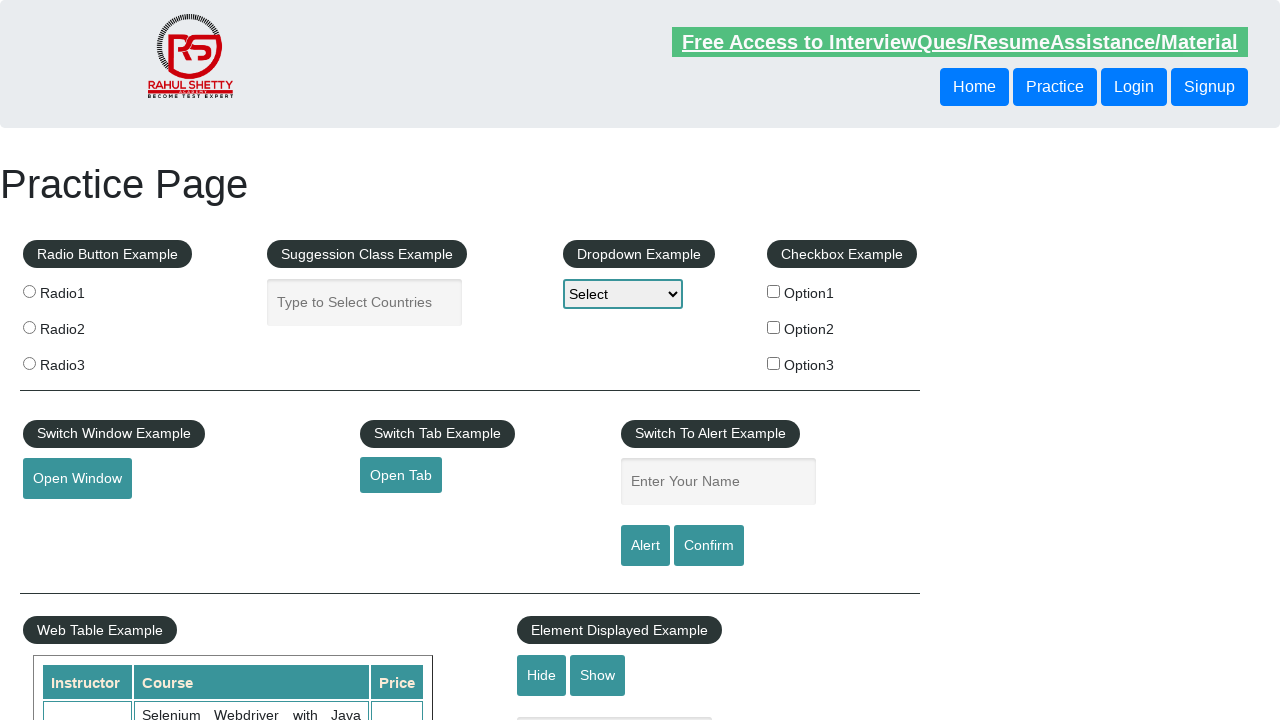